Tests iframe switching by navigating to a Wix website and interacting with the Wix Chat widget inside an iframe

Starting URL: https://symonstorozhenko.wixsite.com/website-1

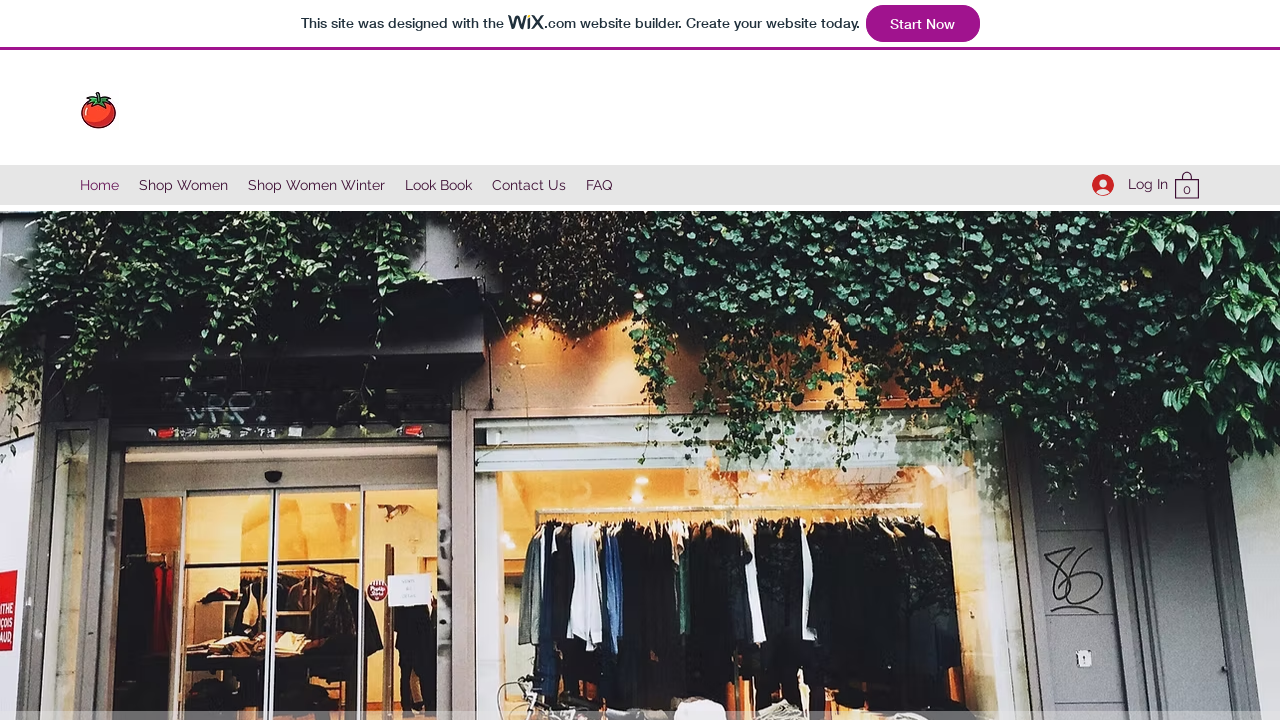

Waited 5 seconds for page to load
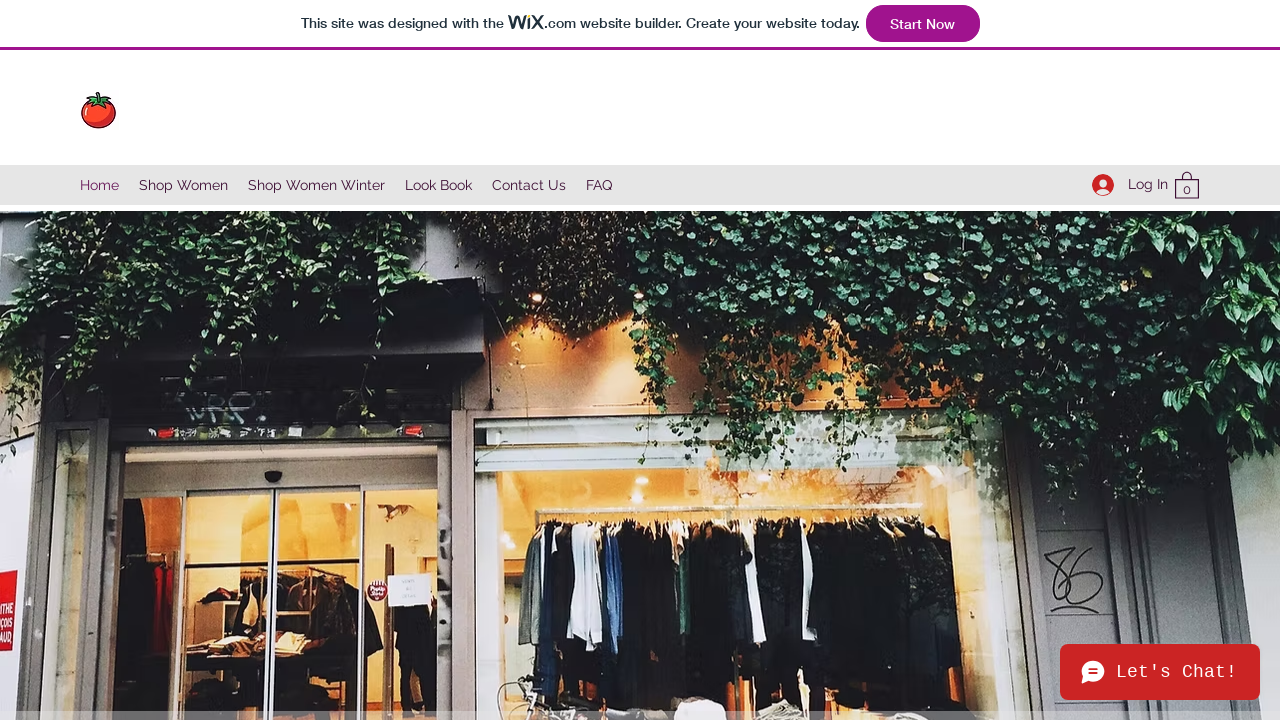

Located Wix Chat iframe
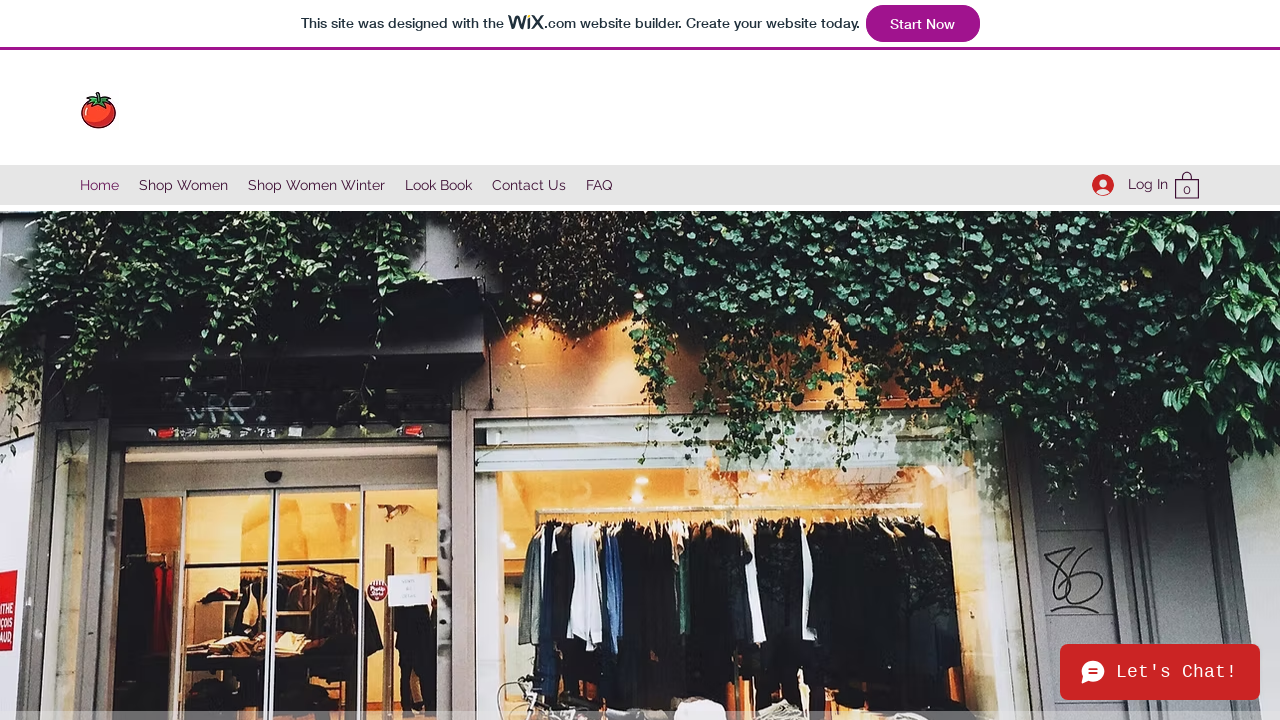

Clicked minimized chat button inside Wix Chat iframe at (1160, 672) on [title='Wix Chat'] >> internal:control=enter-frame >> #minimized-chat
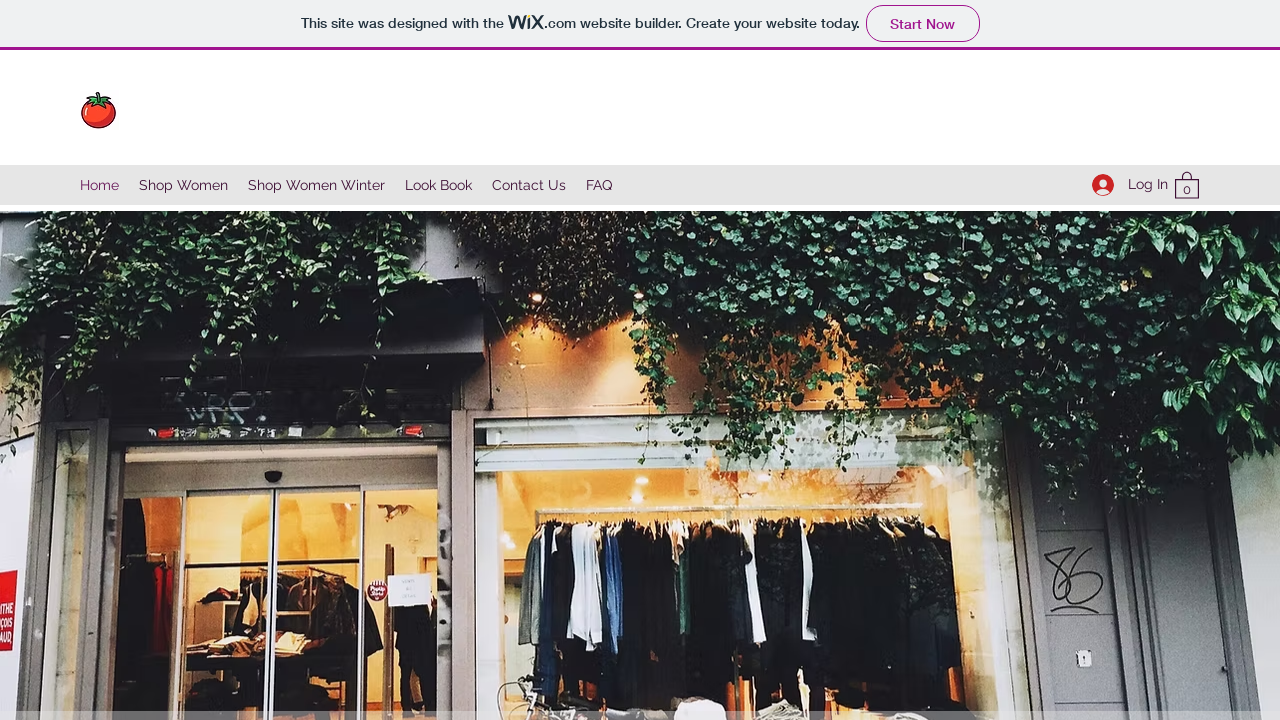

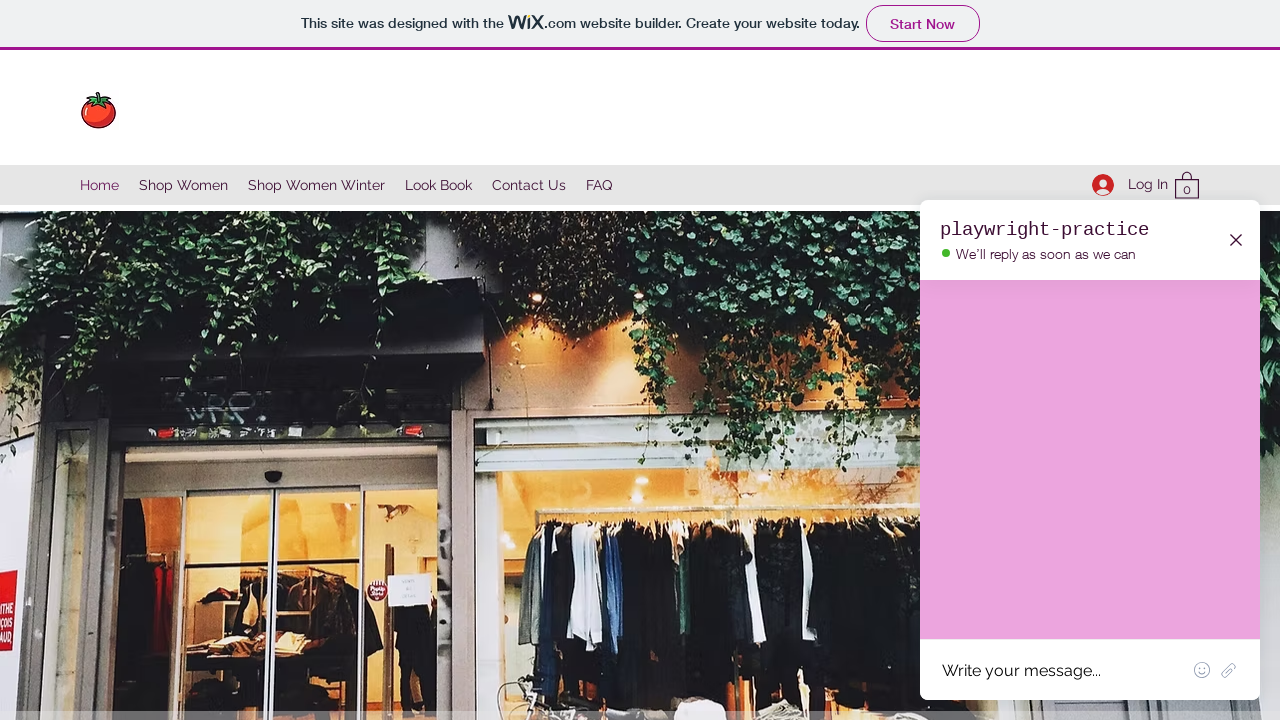